Tests username validation by attempting login with empty username and verifying error message

Starting URL: https://www.saucedemo.com/

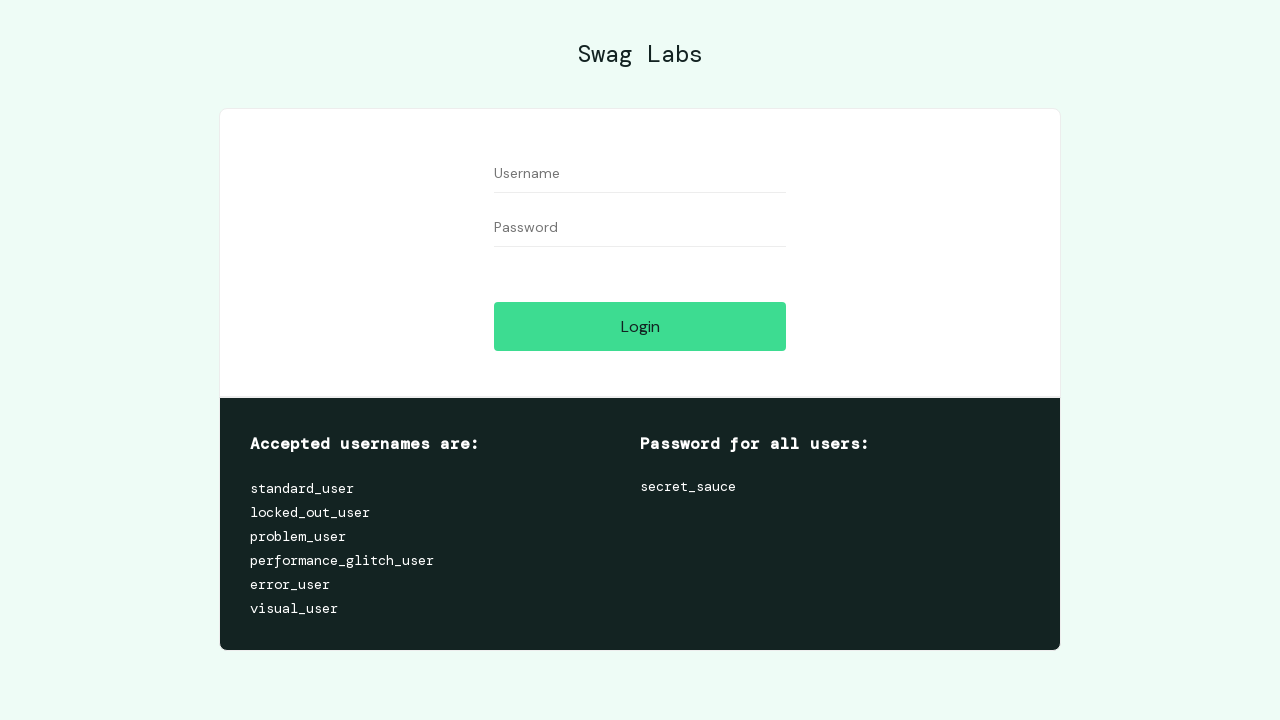

Left username field empty on #user-name
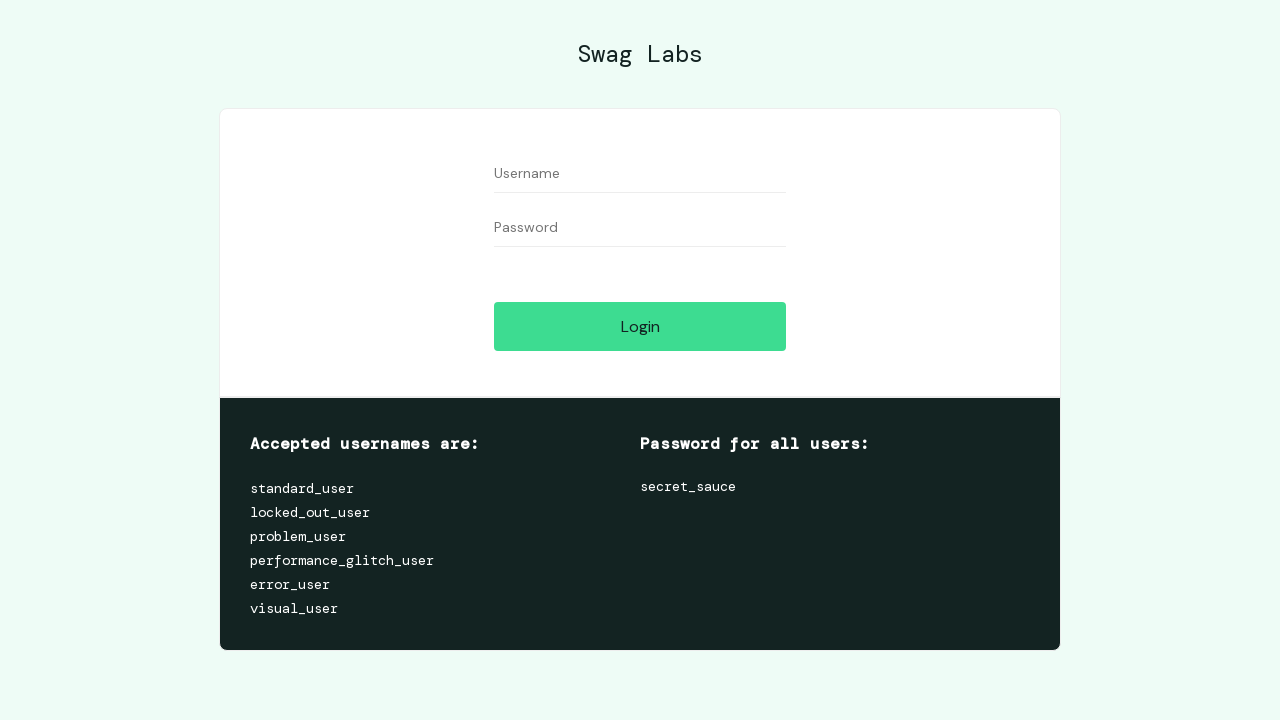

Filled password field with test data on #password
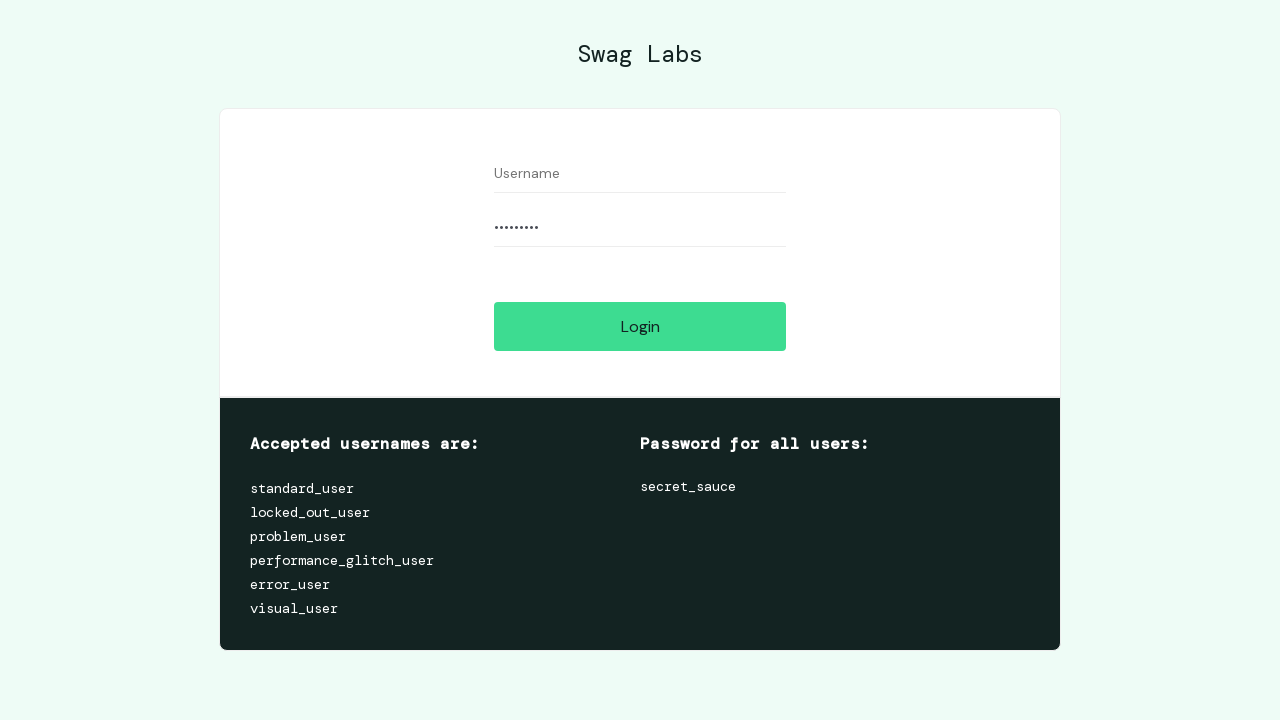

Clicked login button at (640, 326) on .submit-button
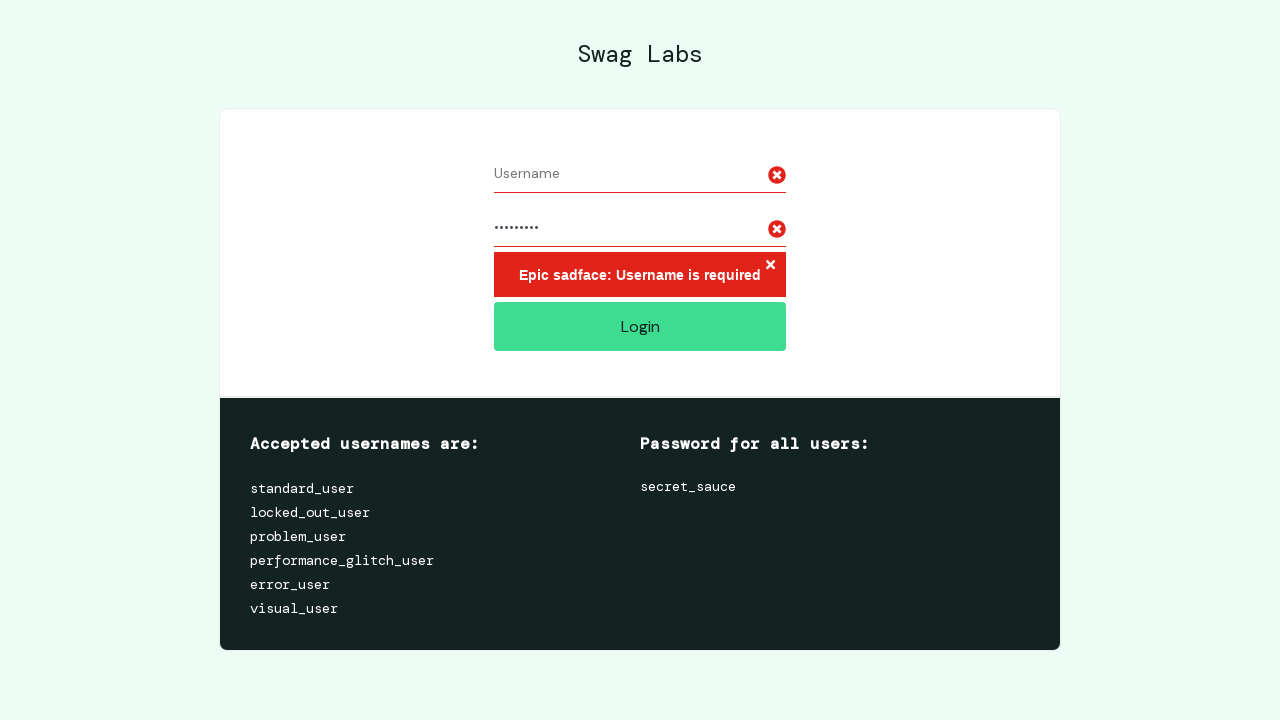

Error message appeared for empty username validation
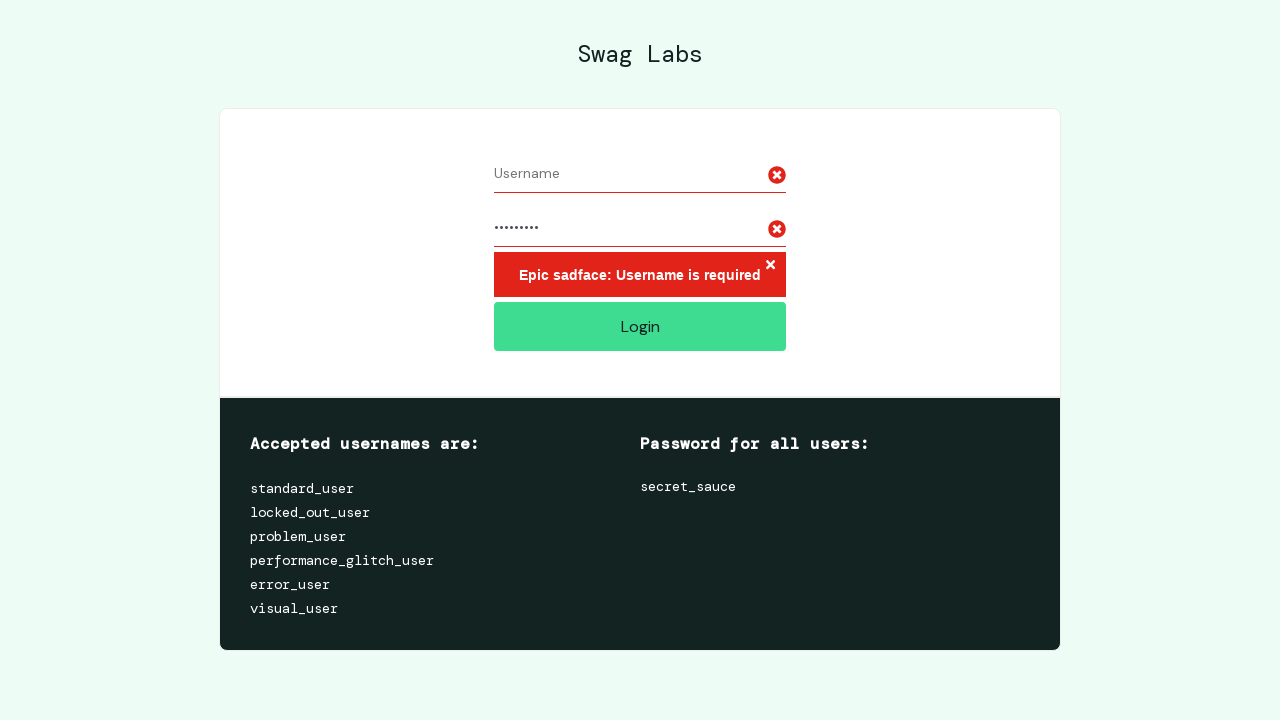

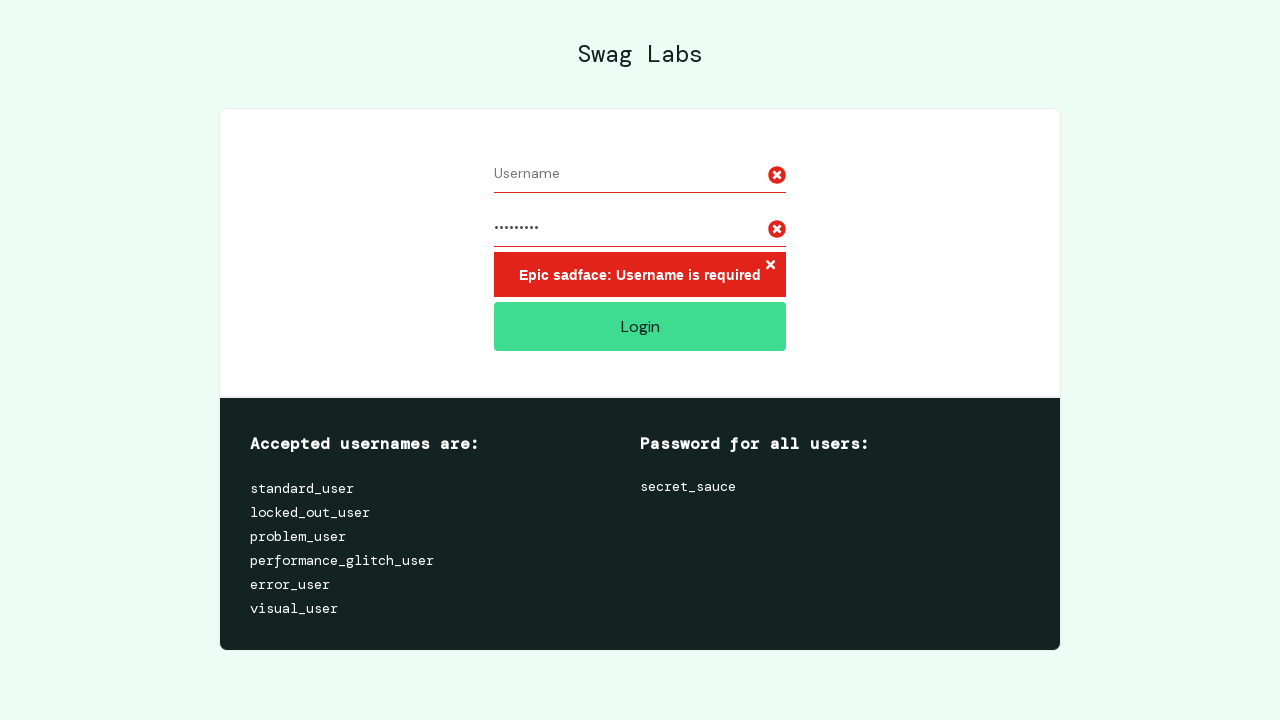